Tests JavaScript alert handling by clicking a button that triggers an alert popup, accepting the alert, and verifying the result message

Starting URL: http://the-internet.herokuapp.com/javascript_alerts

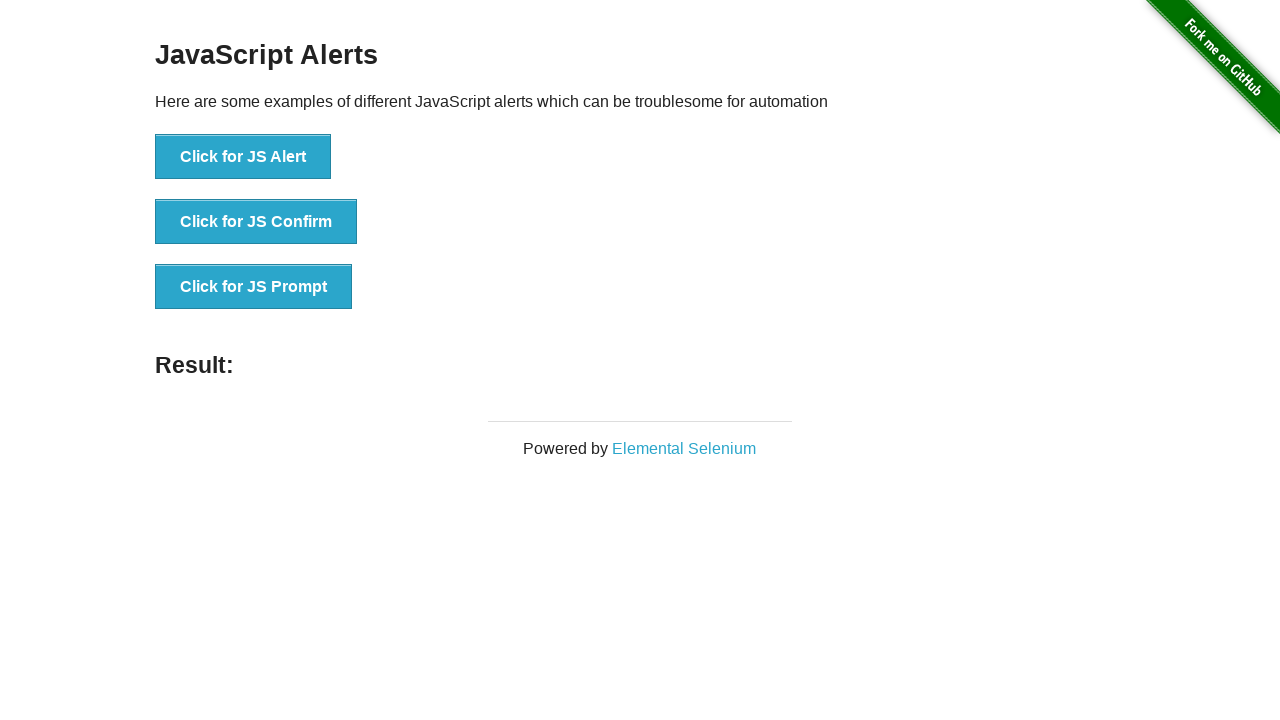

Clicked the second button to trigger JavaScript confirm alert at (256, 222) on css=button >> nth=1
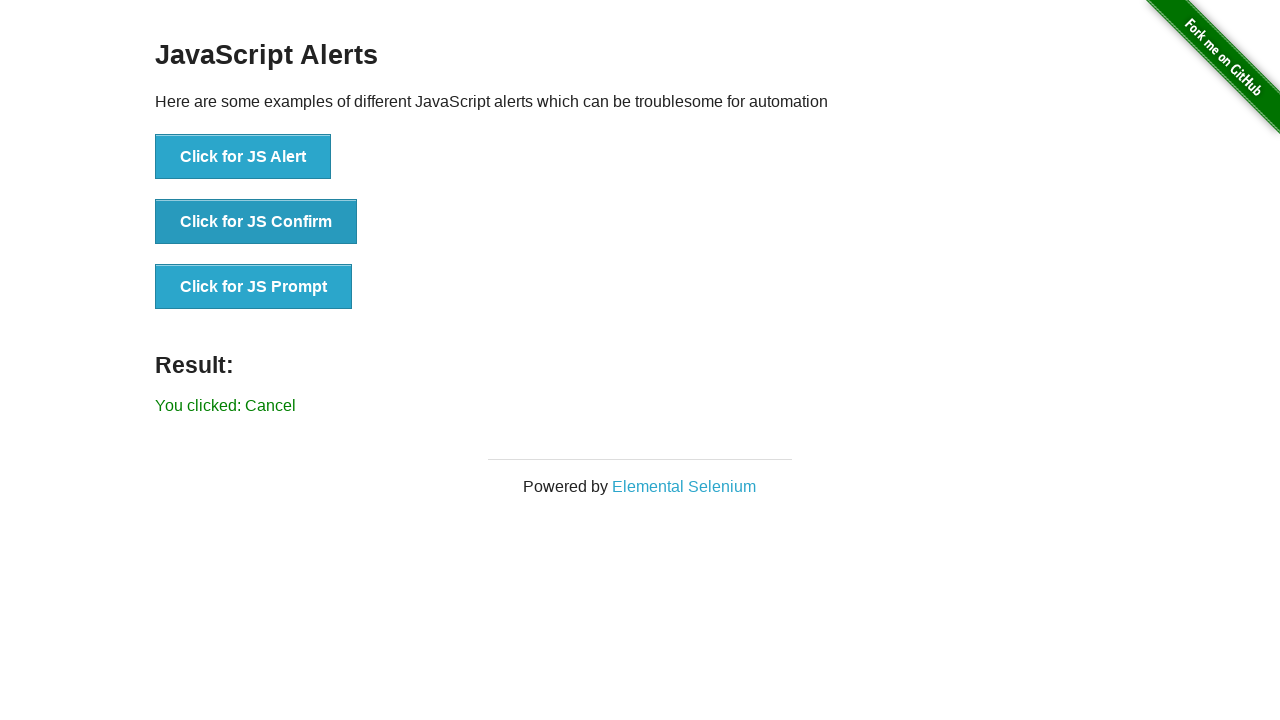

Set up dialog handler to accept alerts
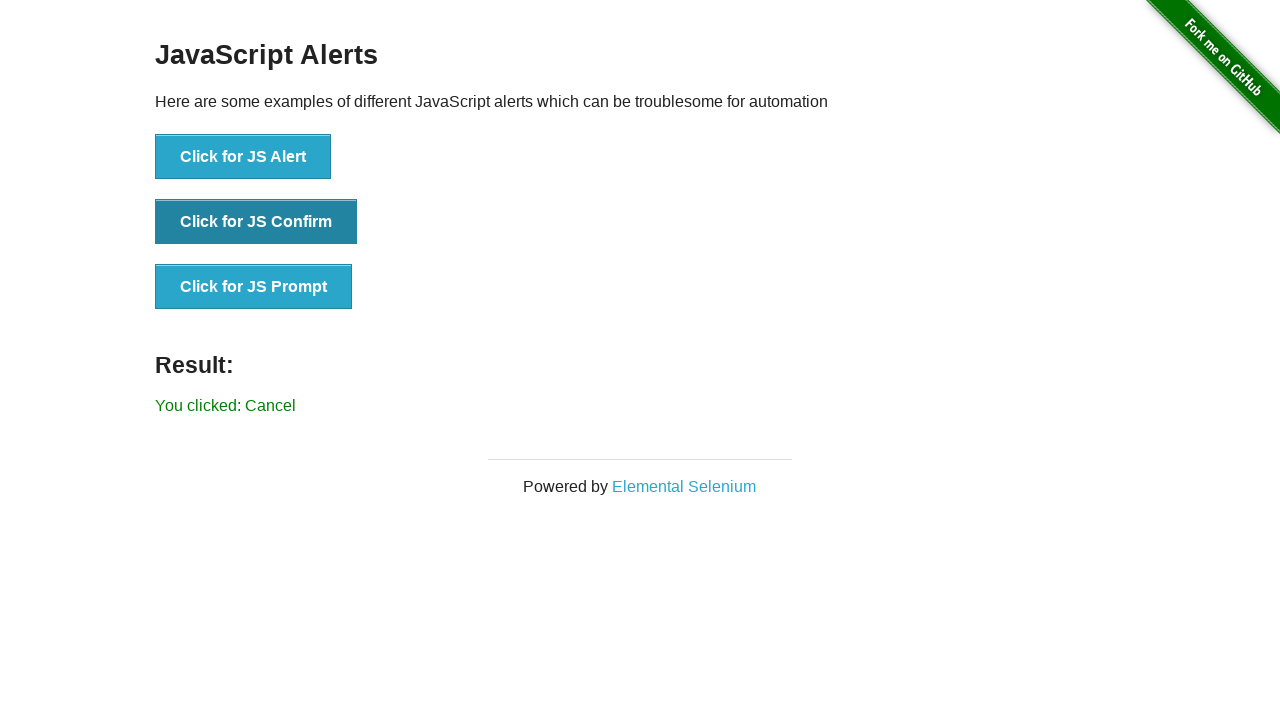

Re-clicked the second button to trigger the dialog with handler active at (256, 222) on css=button >> nth=1
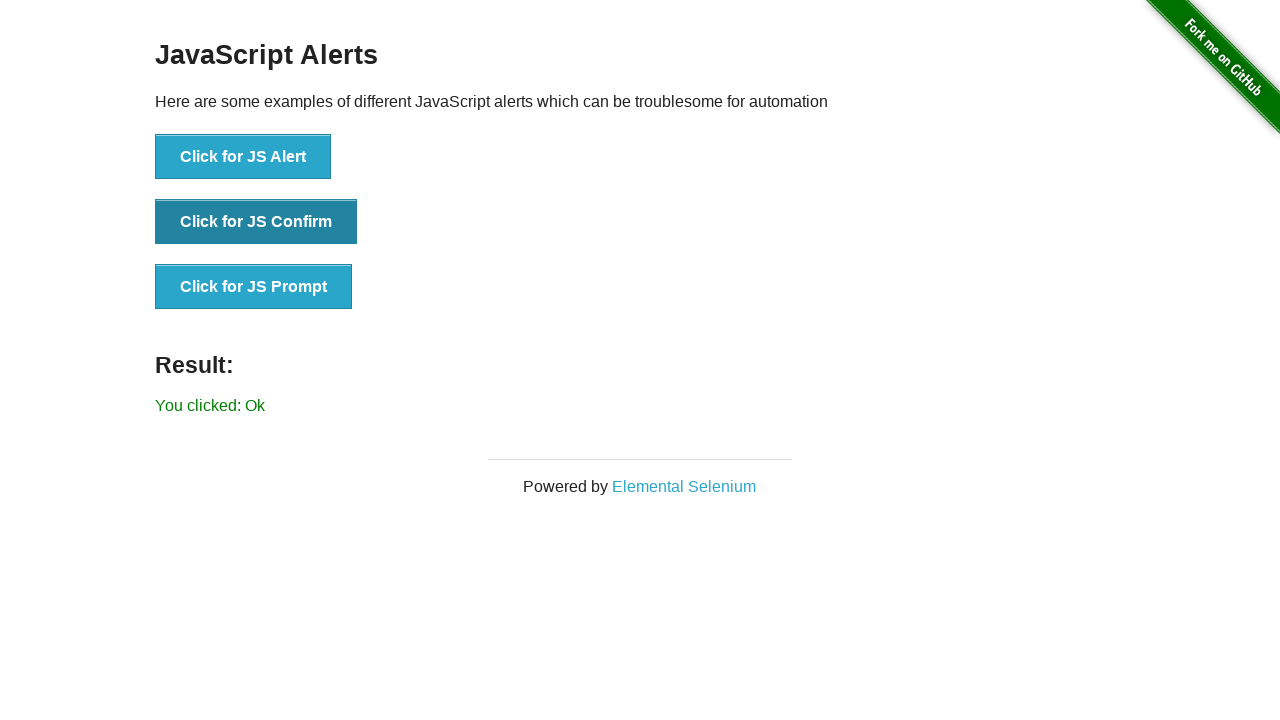

Result message element loaded
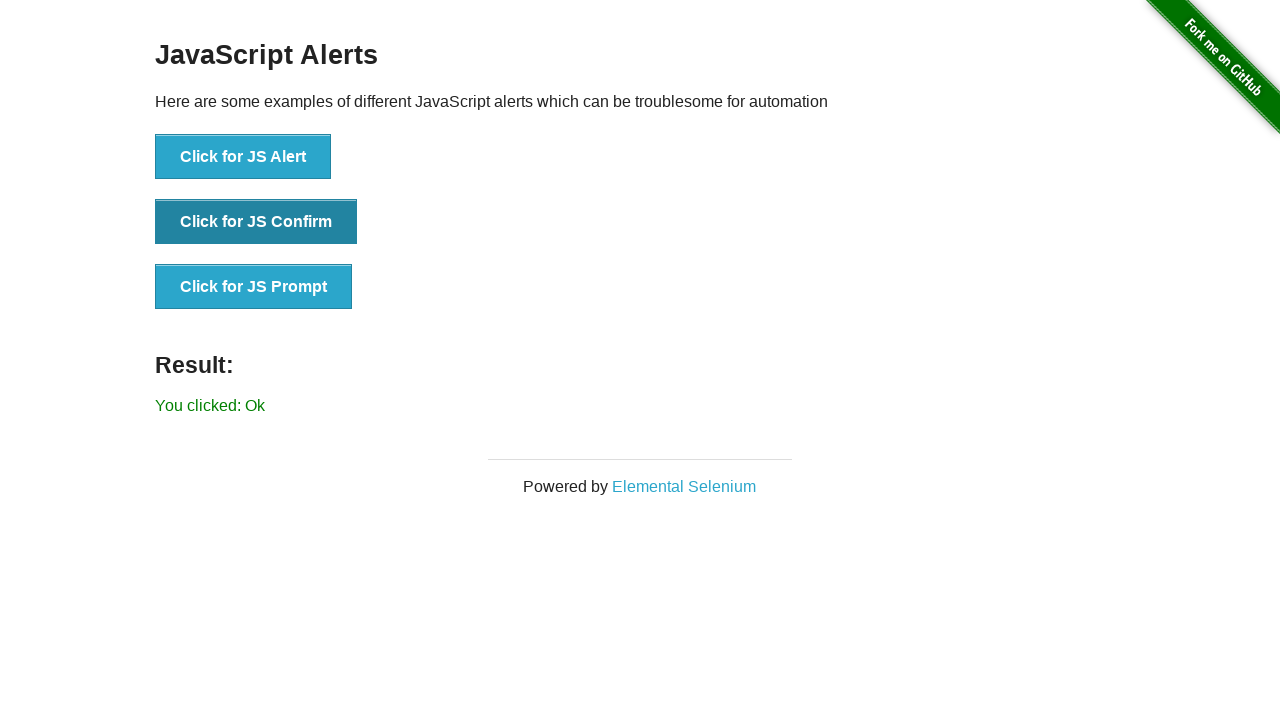

Retrieved result text: 'You clicked: Ok'
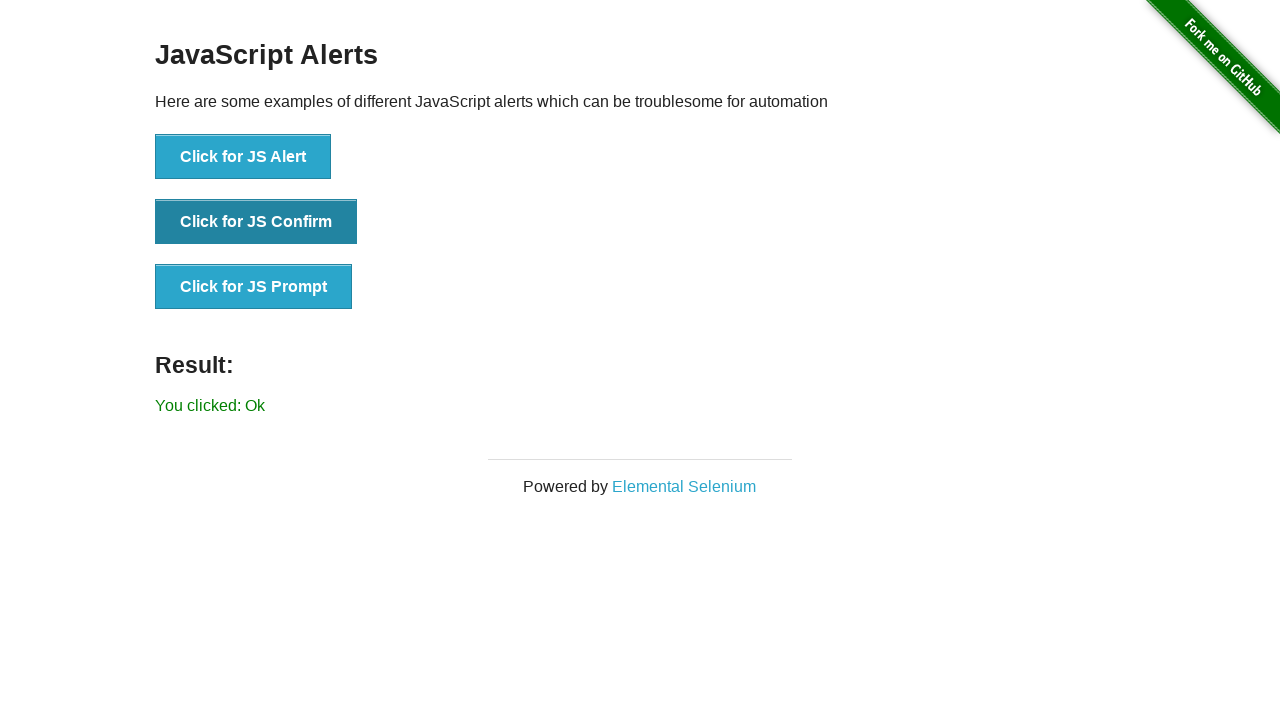

Assertion passed: result message is 'You clicked: Ok'
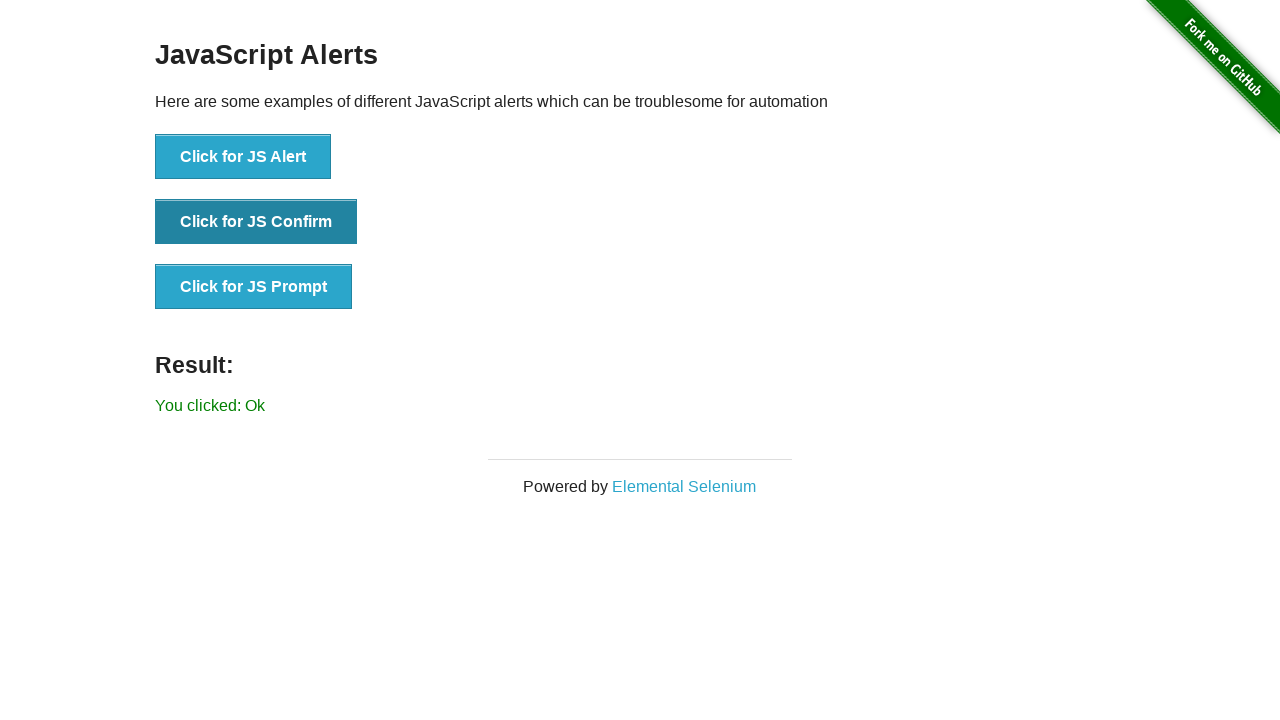

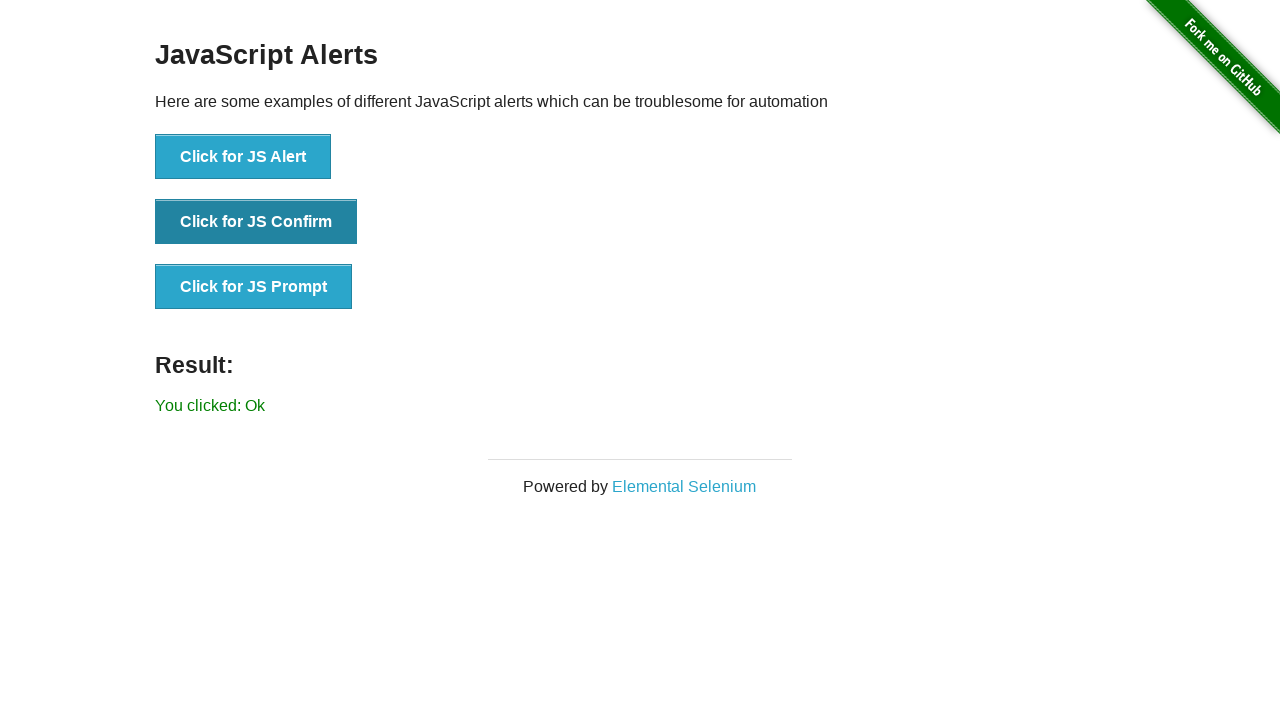